Tests date picker functionality by setting values in both a date-only picker and a date-time picker using JavaScript execution

Starting URL: https://demoqa.com/date-picker

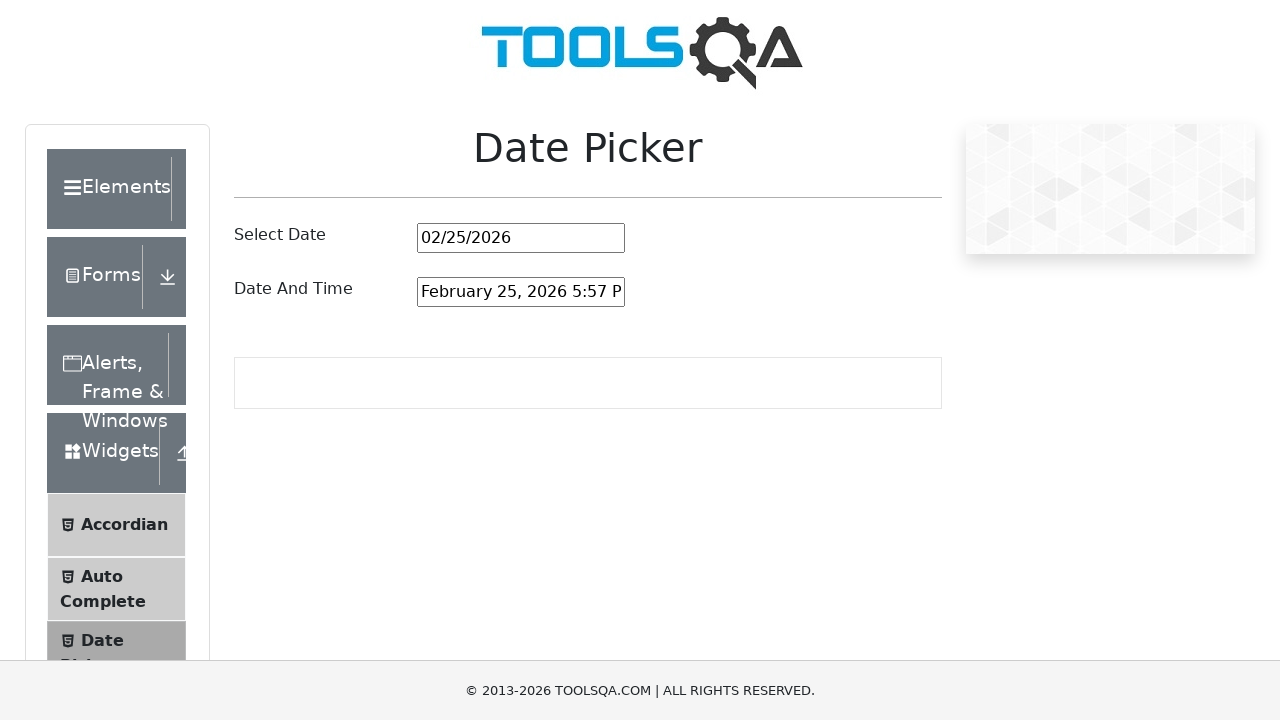

Waited for date picker element to load
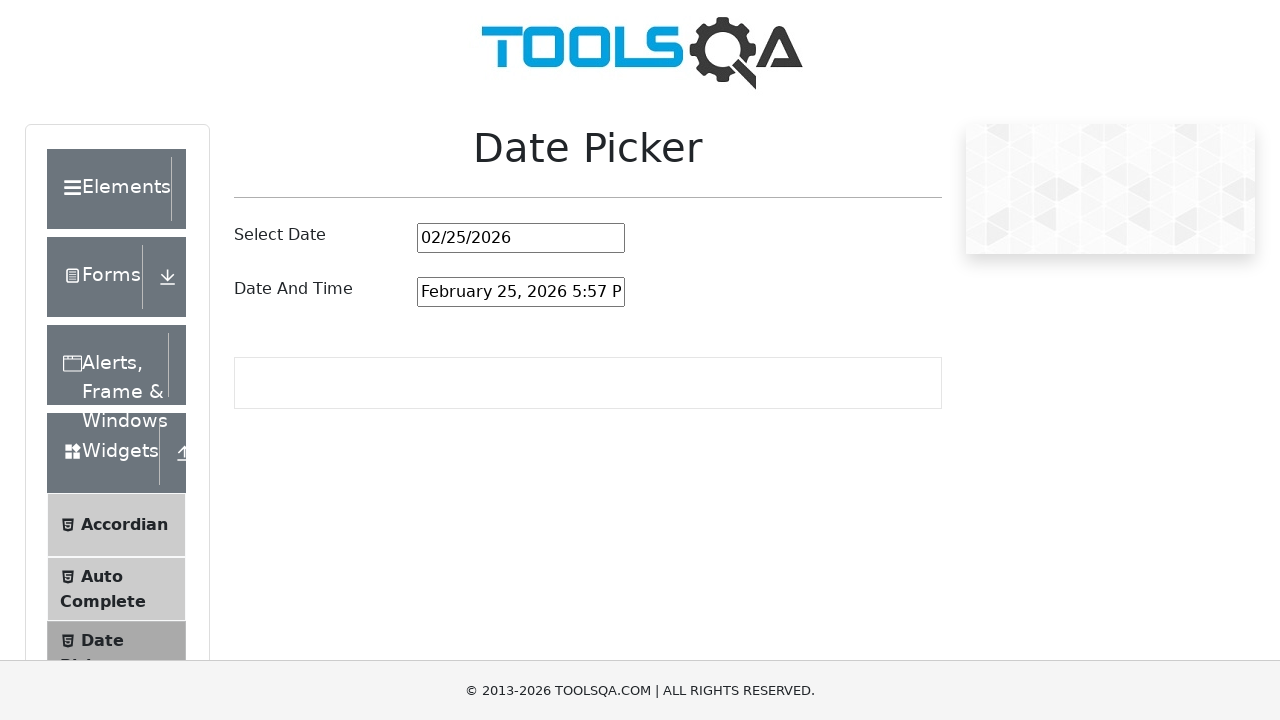

Set date value to 04/18/1999 in date-only picker using JavaScript
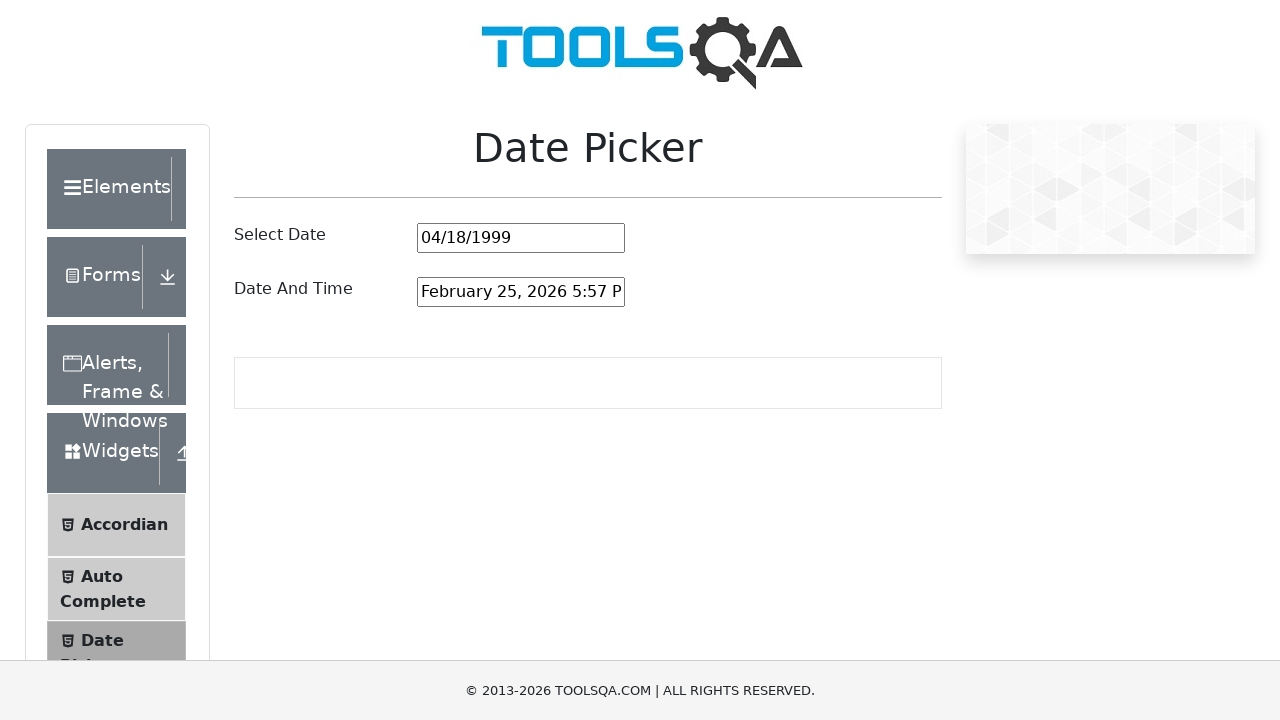

Waited for date-time picker element to load
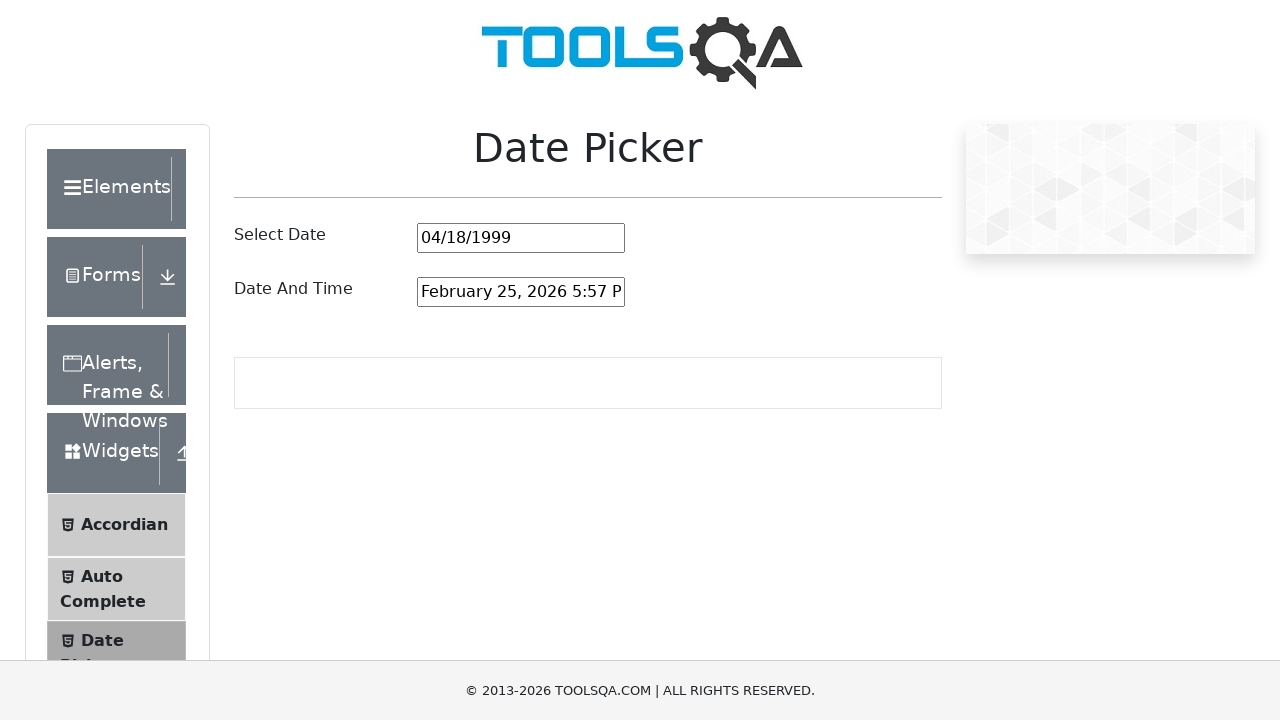

Set date and time value to December 11, 2020 12:12 AM in date-time picker using JavaScript
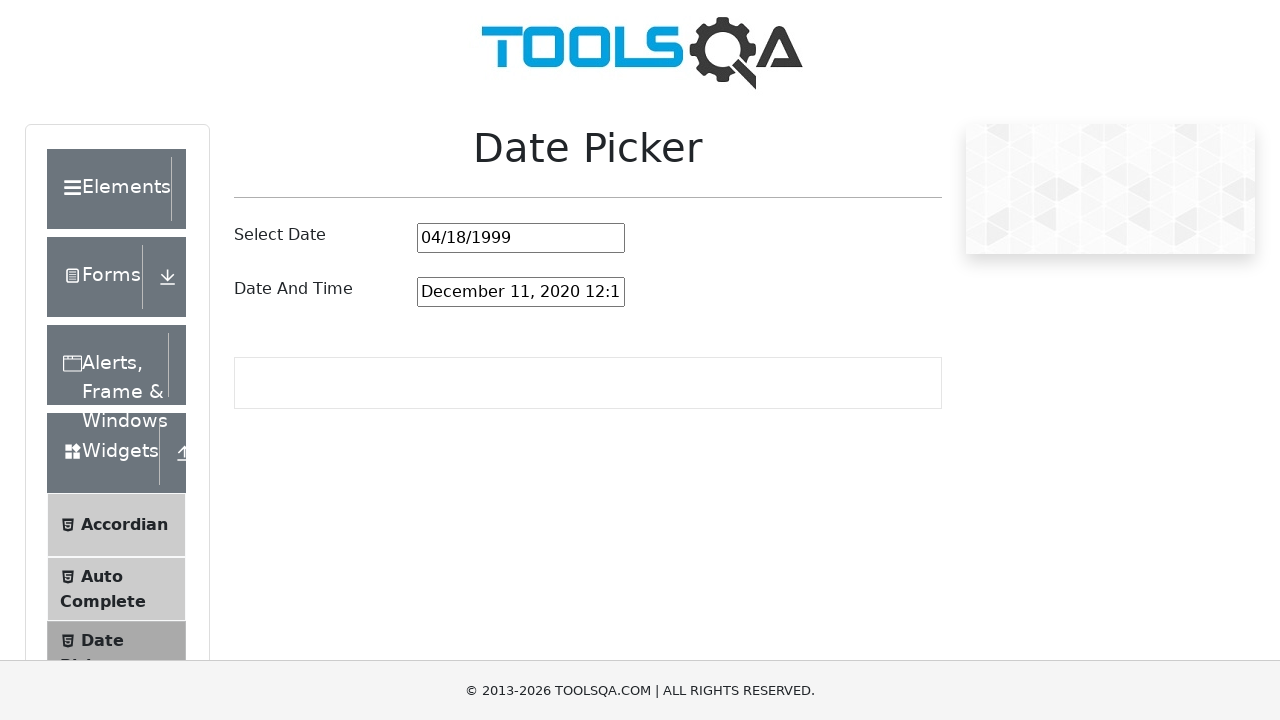

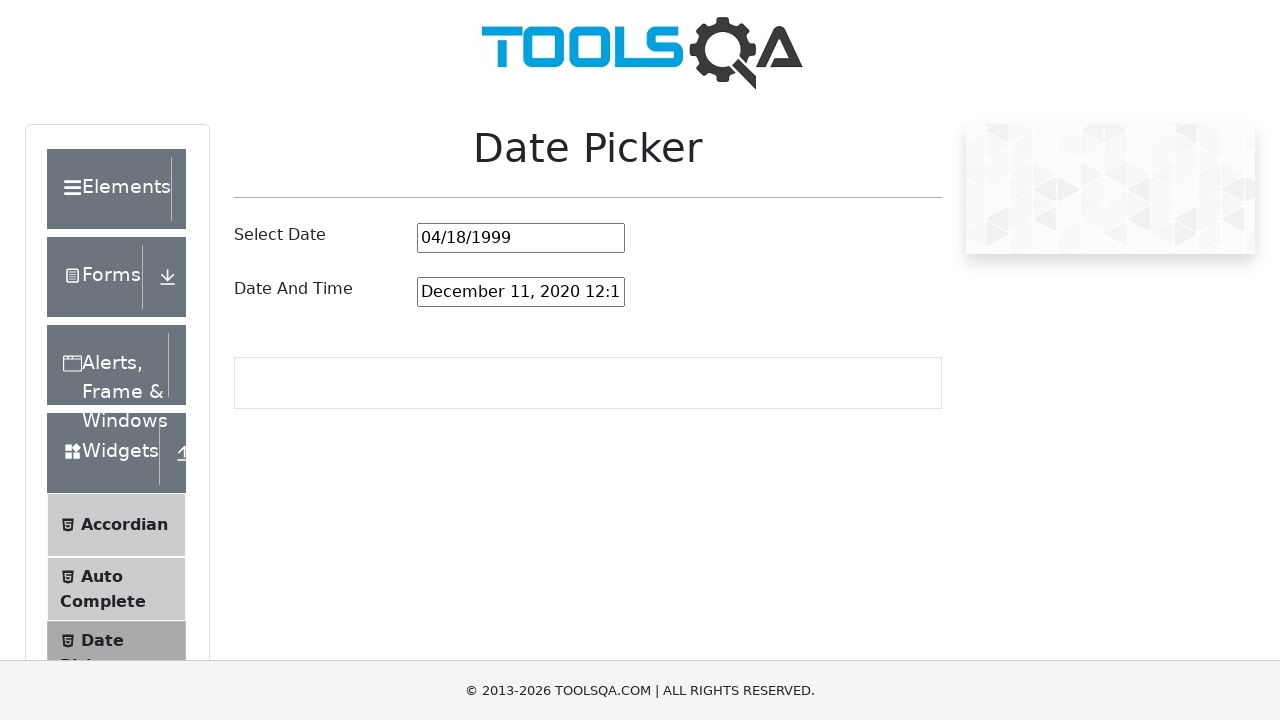